Navigates to the demoblaze homepage and verifies that the logo is displayed

Starting URL: https://www.demoblaze.com/

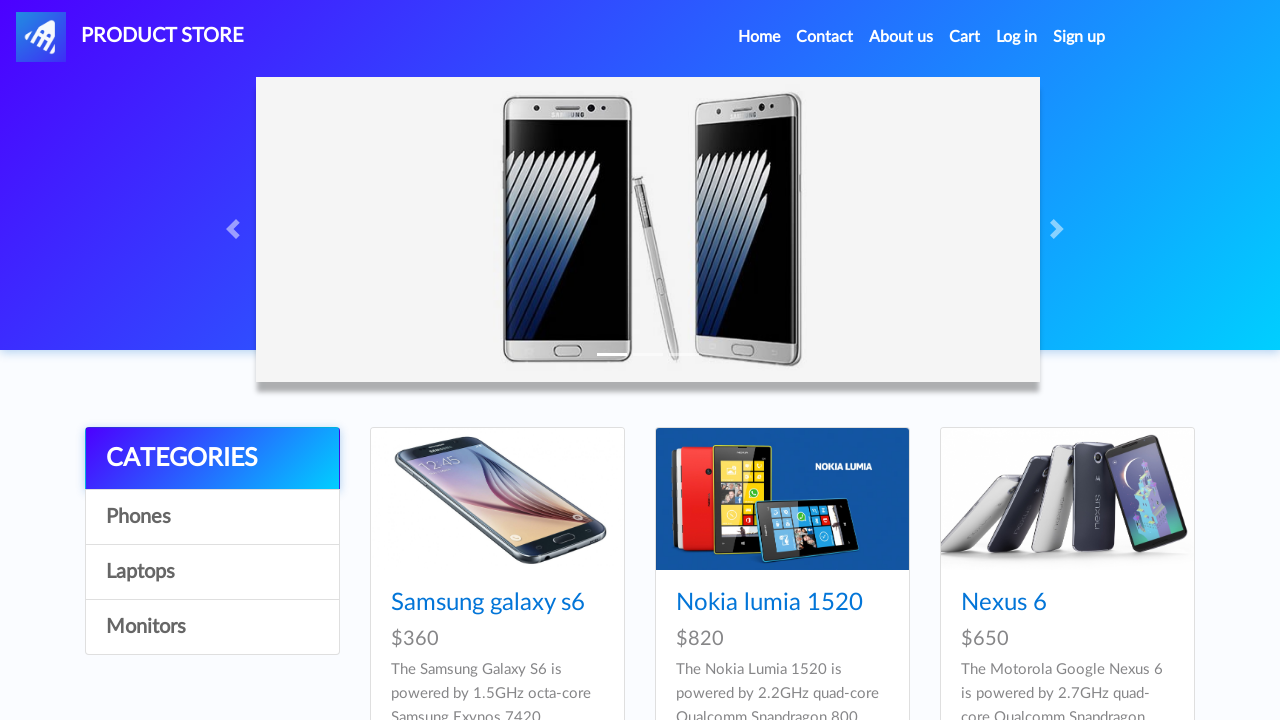

Navigated to demoblaze homepage
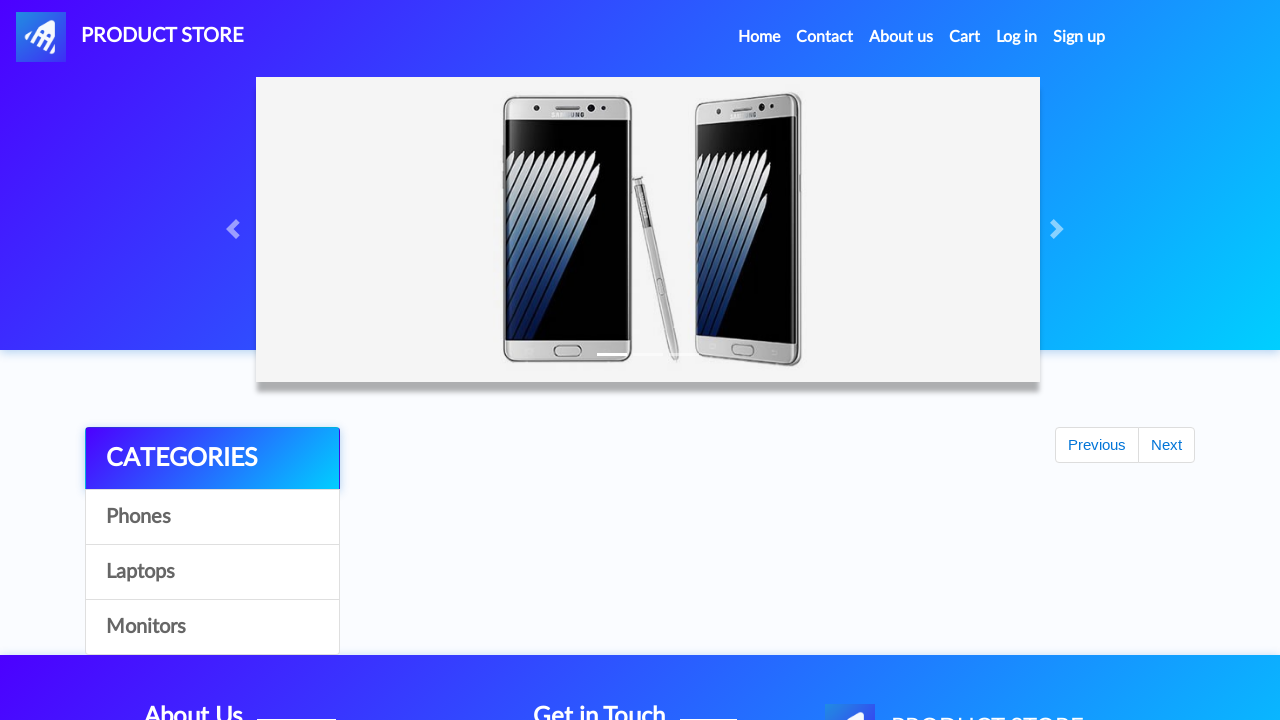

Logo element is visible
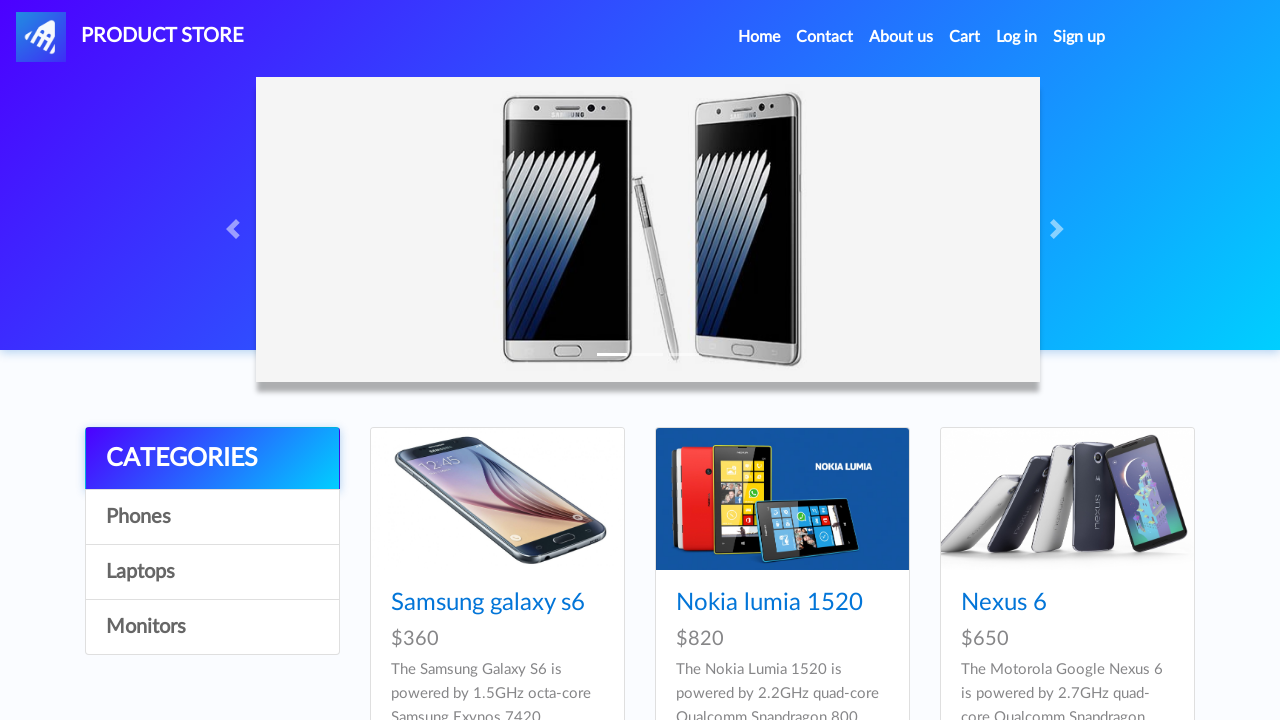

Verified that logo is displayed on the page
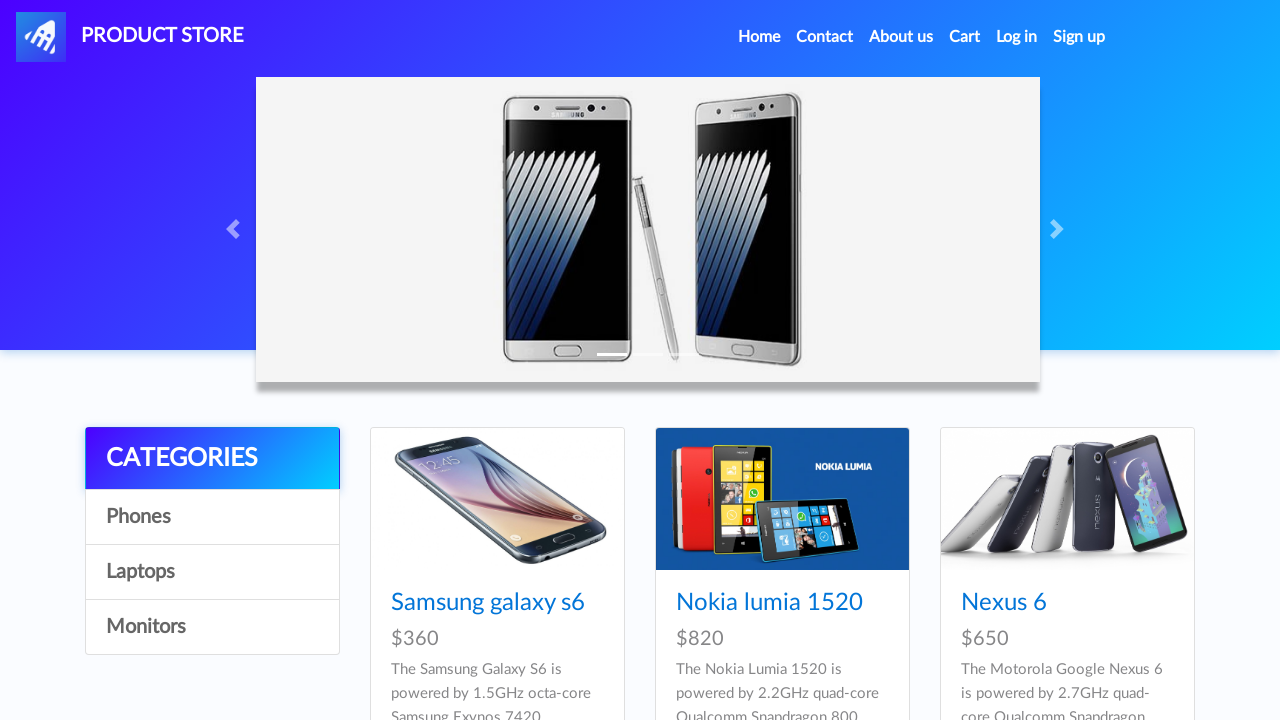

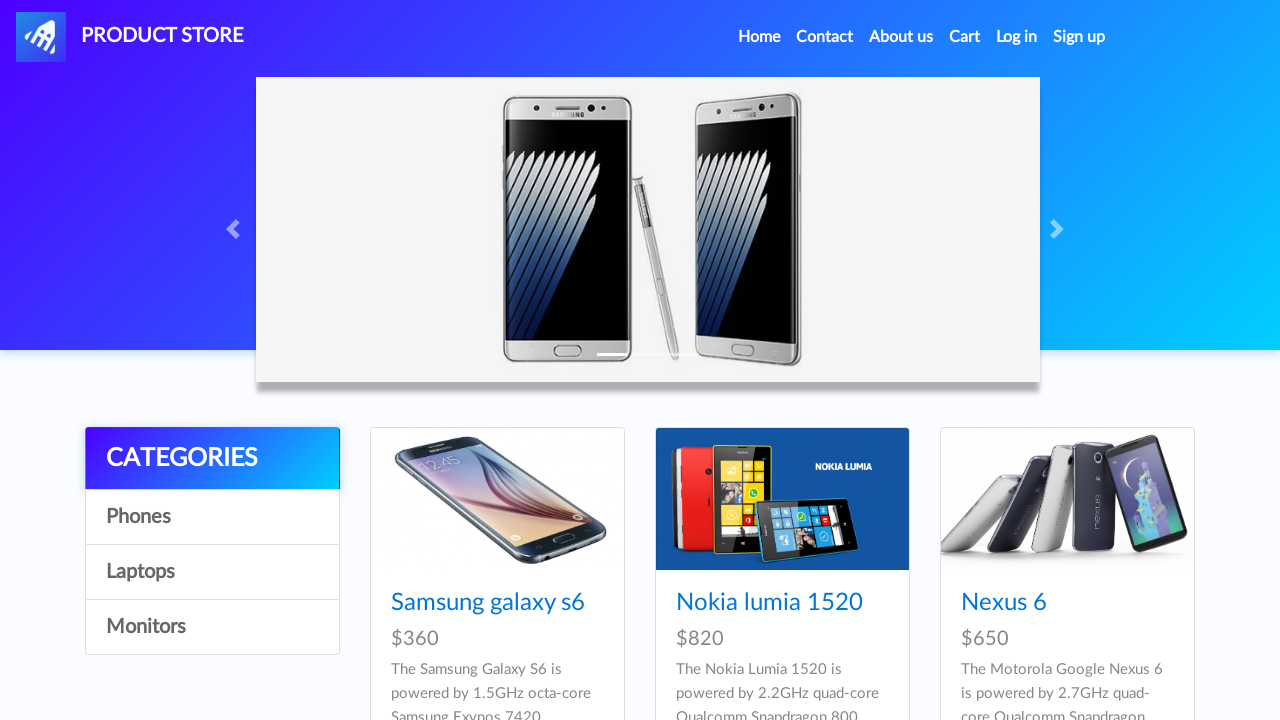